Tests that a todo item is removed when edited to an empty string

Starting URL: https://demo.playwright.dev/todomvc

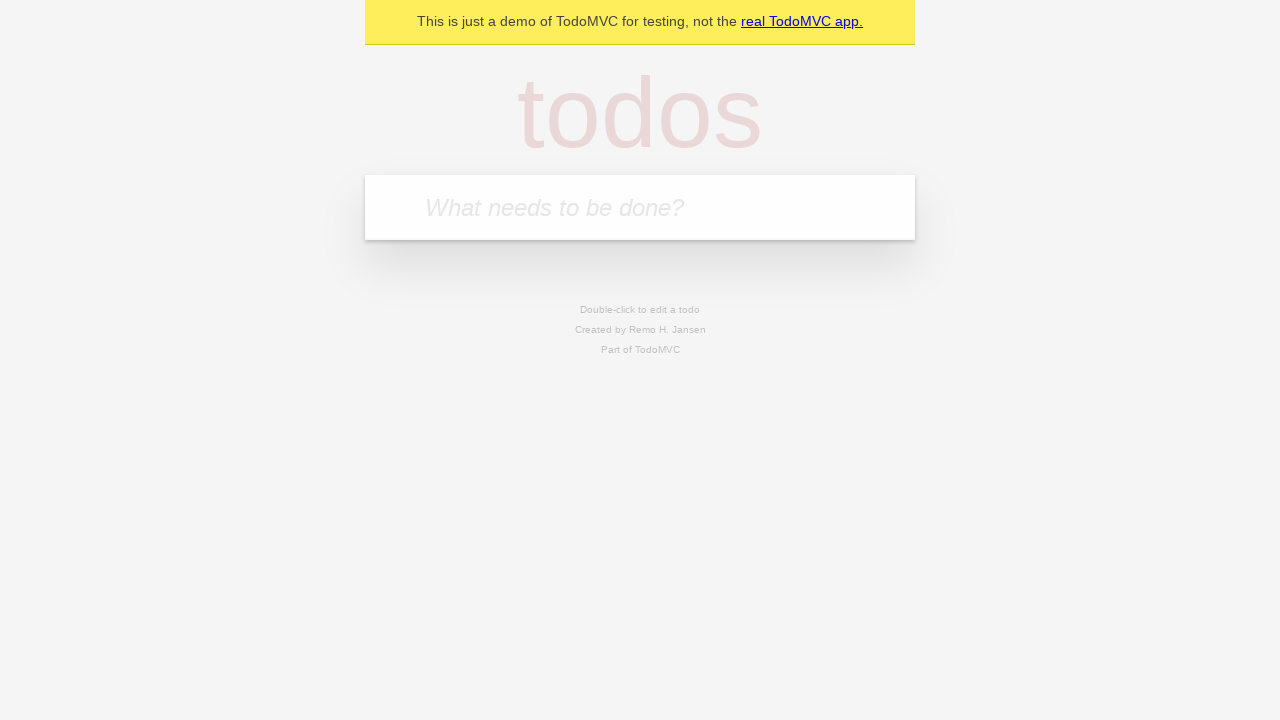

Filled 'What needs to be done?' field with 'buy some cheese' on internal:attr=[placeholder="What needs to be done?"i]
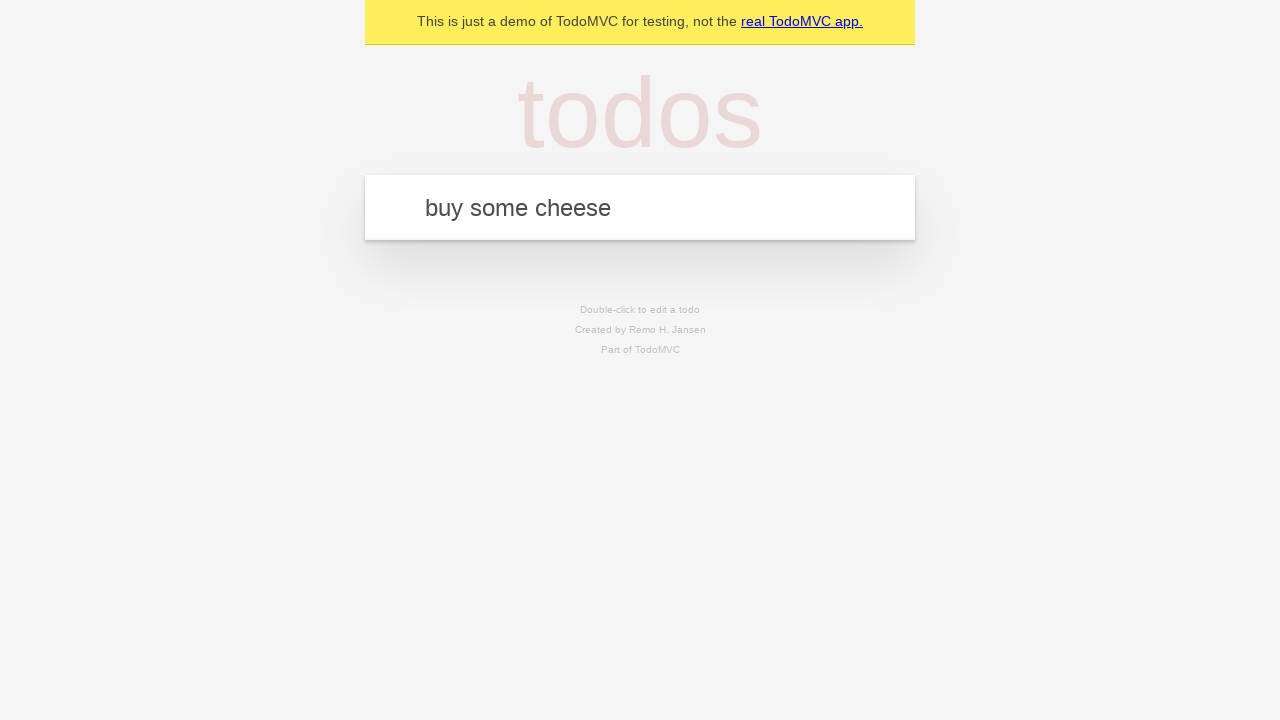

Pressed Enter to add first todo item on internal:attr=[placeholder="What needs to be done?"i]
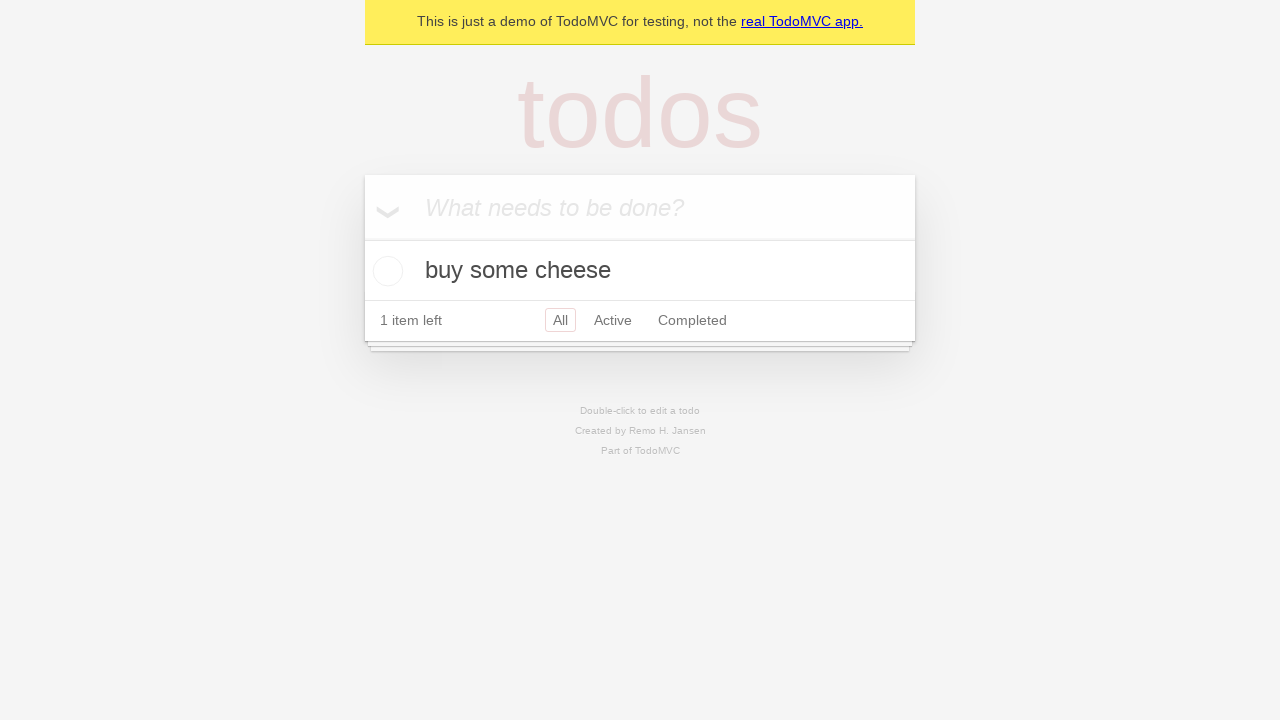

Filled 'What needs to be done?' field with 'feed the cat' on internal:attr=[placeholder="What needs to be done?"i]
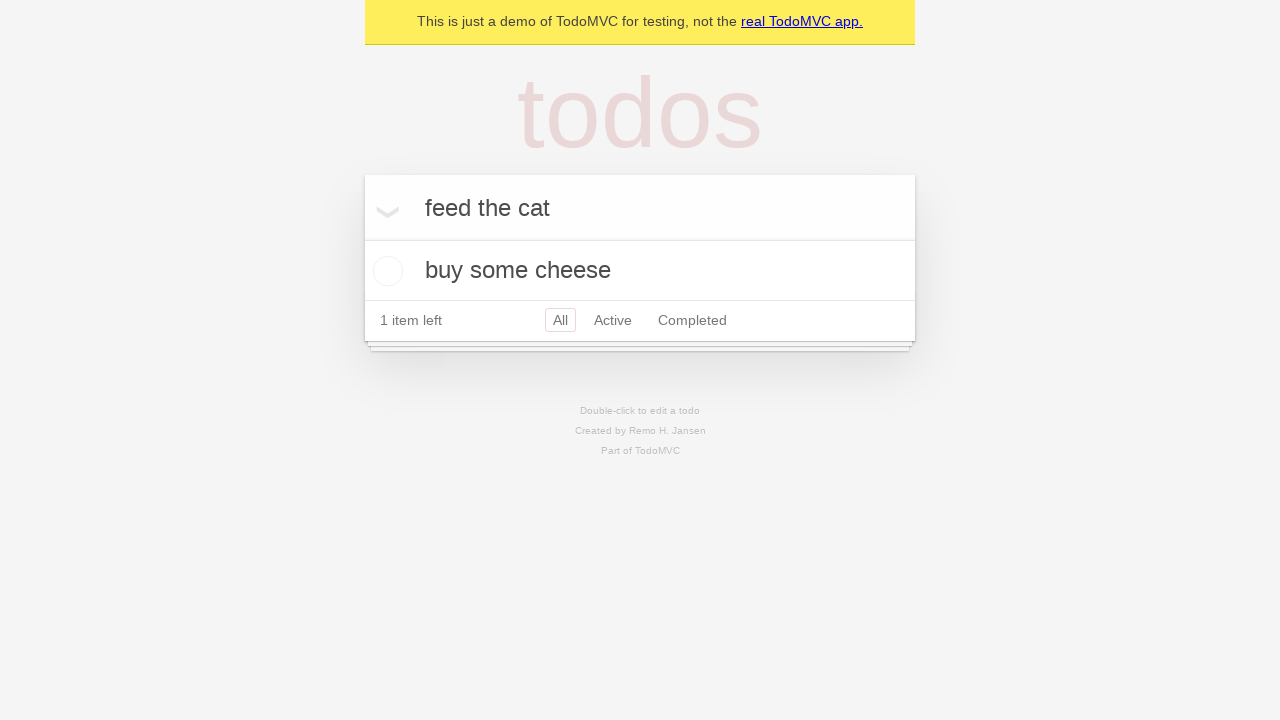

Pressed Enter to add second todo item on internal:attr=[placeholder="What needs to be done?"i]
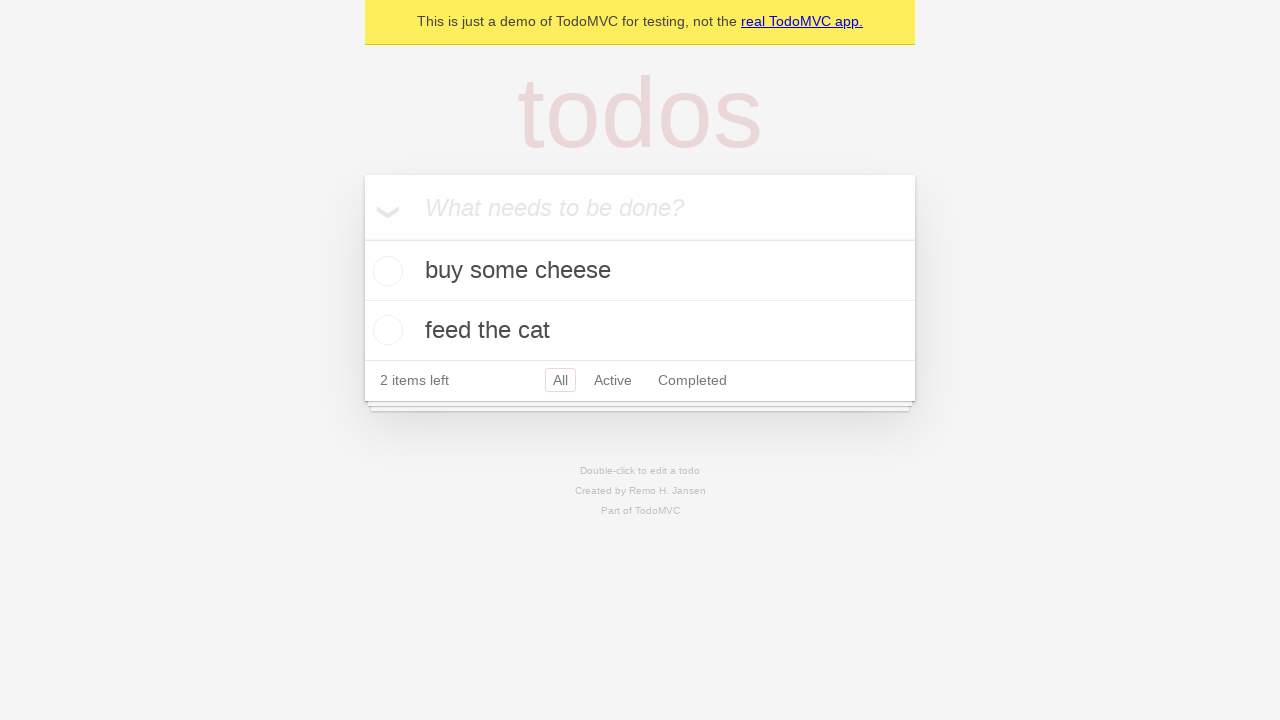

Filled 'What needs to be done?' field with 'book a doctors appointment' on internal:attr=[placeholder="What needs to be done?"i]
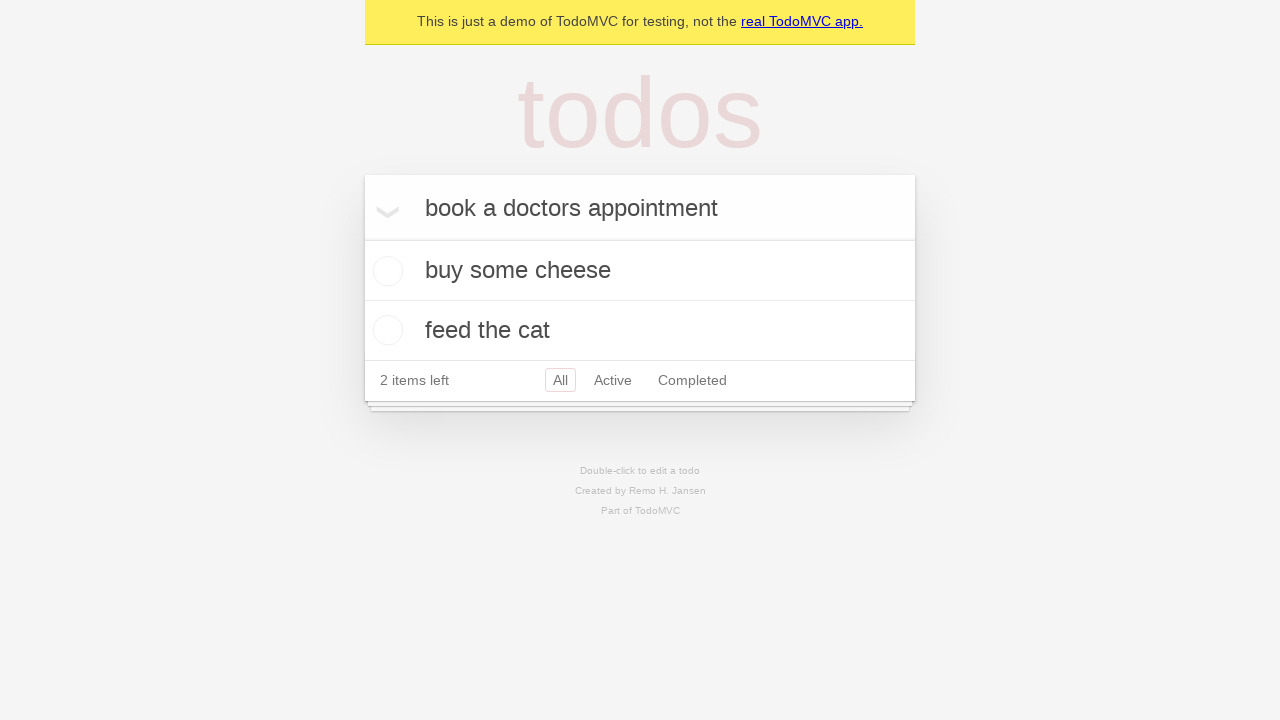

Pressed Enter to add third todo item on internal:attr=[placeholder="What needs to be done?"i]
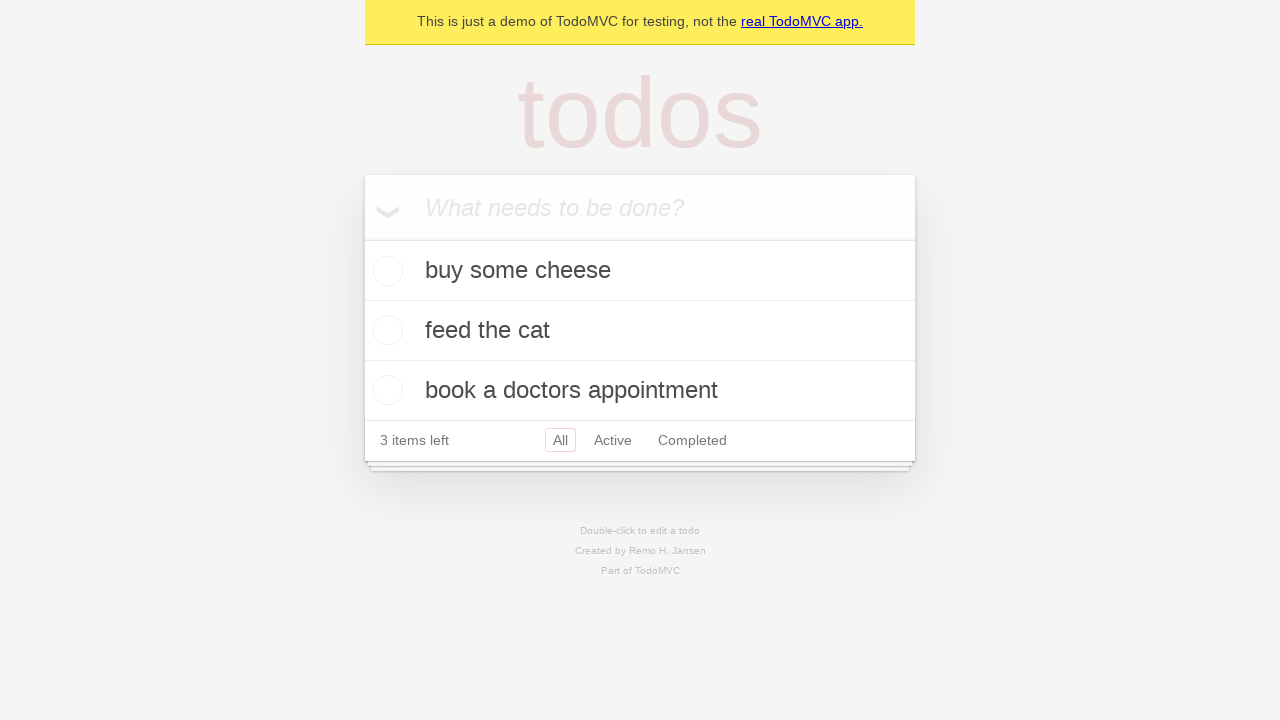

Waited for all 3 todo items to be loaded in the DOM
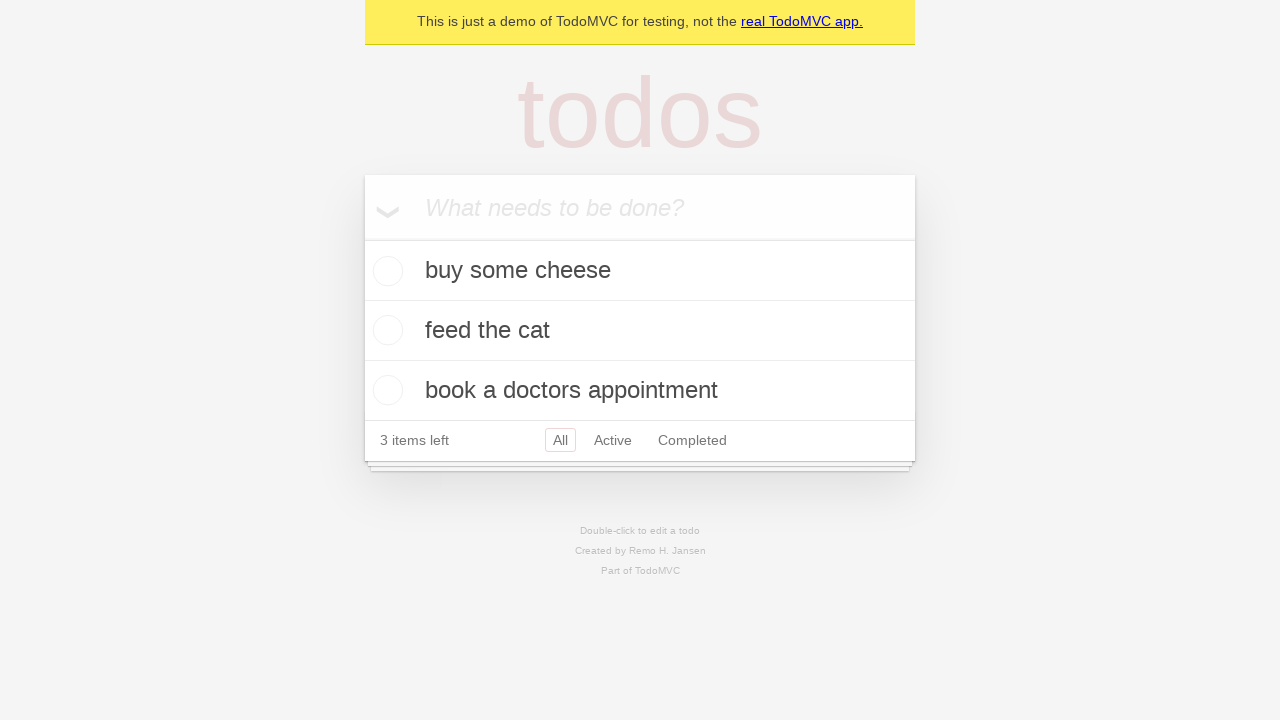

Located all todo items on the page
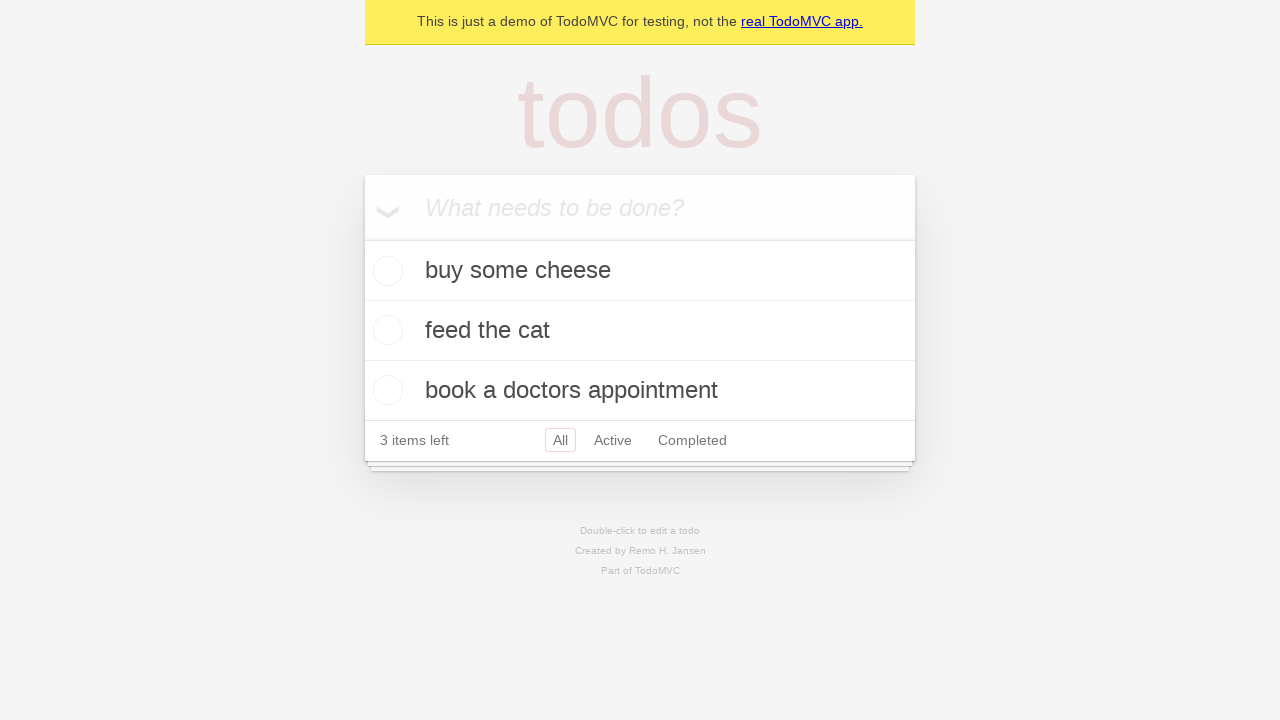

Double-clicked the second todo item to enter edit mode at (640, 331) on internal:testid=[data-testid="todo-item"s] >> nth=1
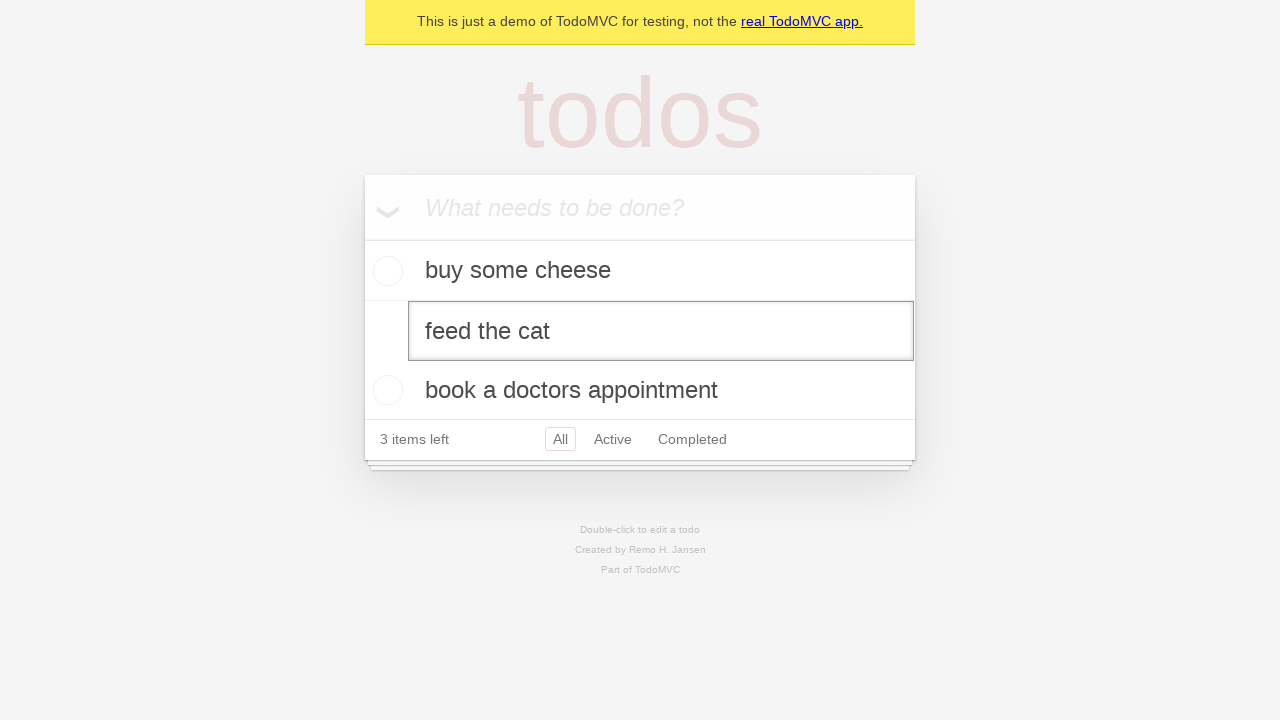

Located the edit textbox for the second todo item
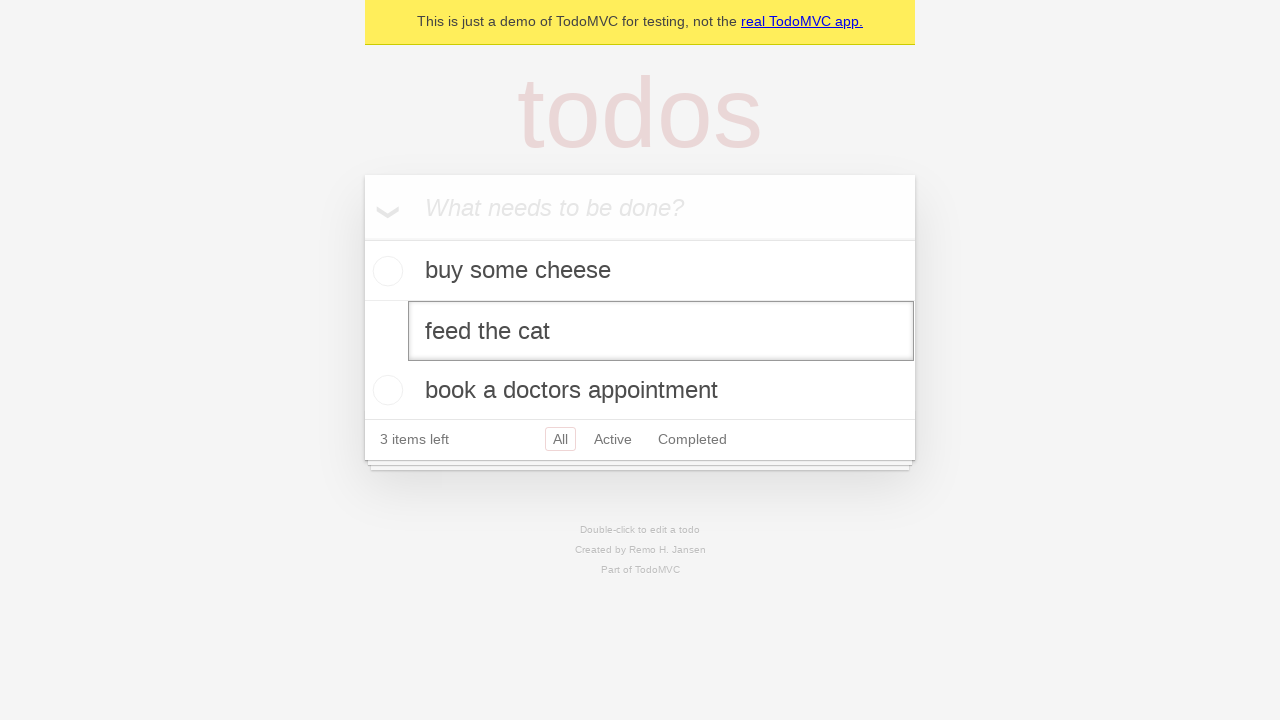

Cleared the text in the edit field, leaving it empty on internal:testid=[data-testid="todo-item"s] >> nth=1 >> internal:role=textbox[nam
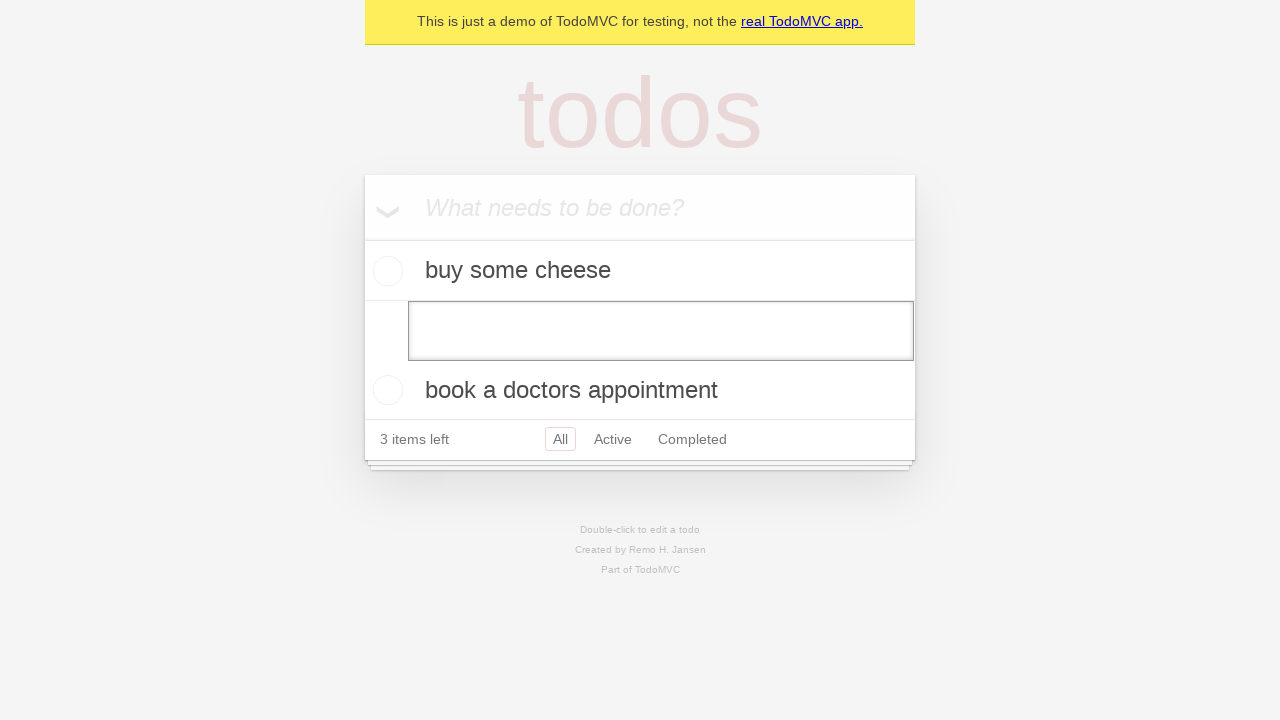

Pressed Enter to submit the empty text, removing the todo item on internal:testid=[data-testid="todo-item"s] >> nth=1 >> internal:role=textbox[nam
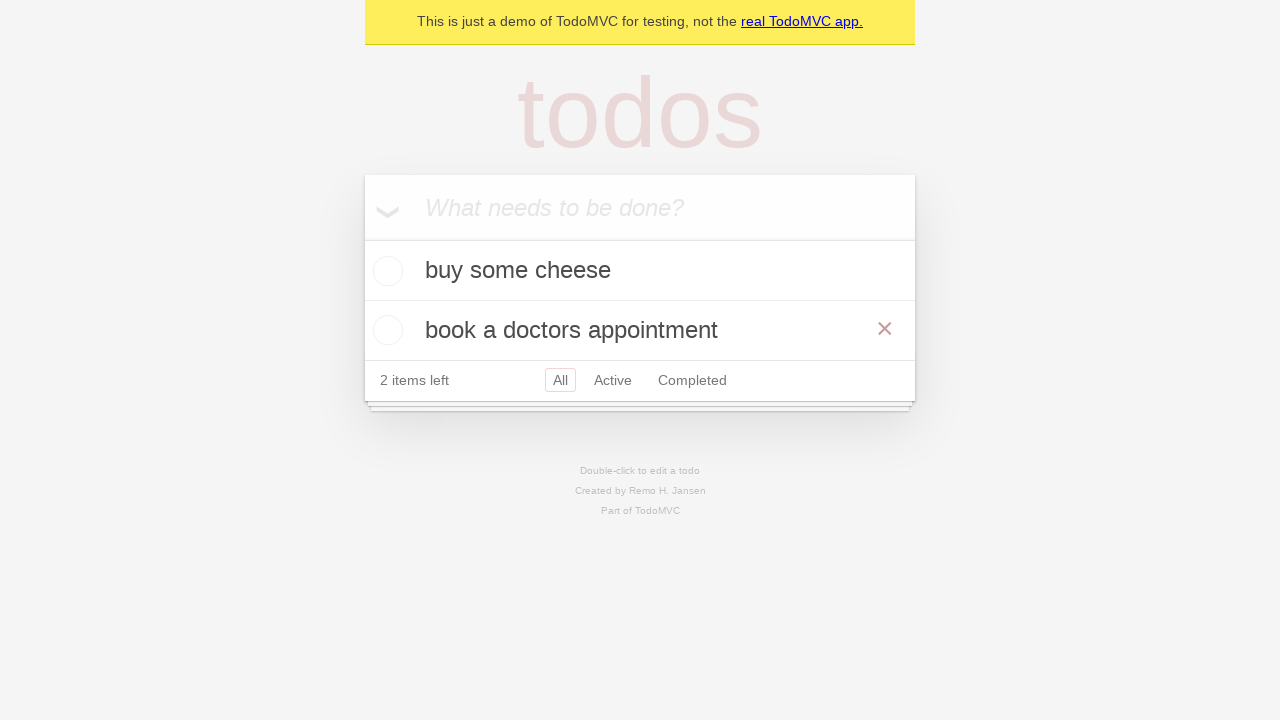

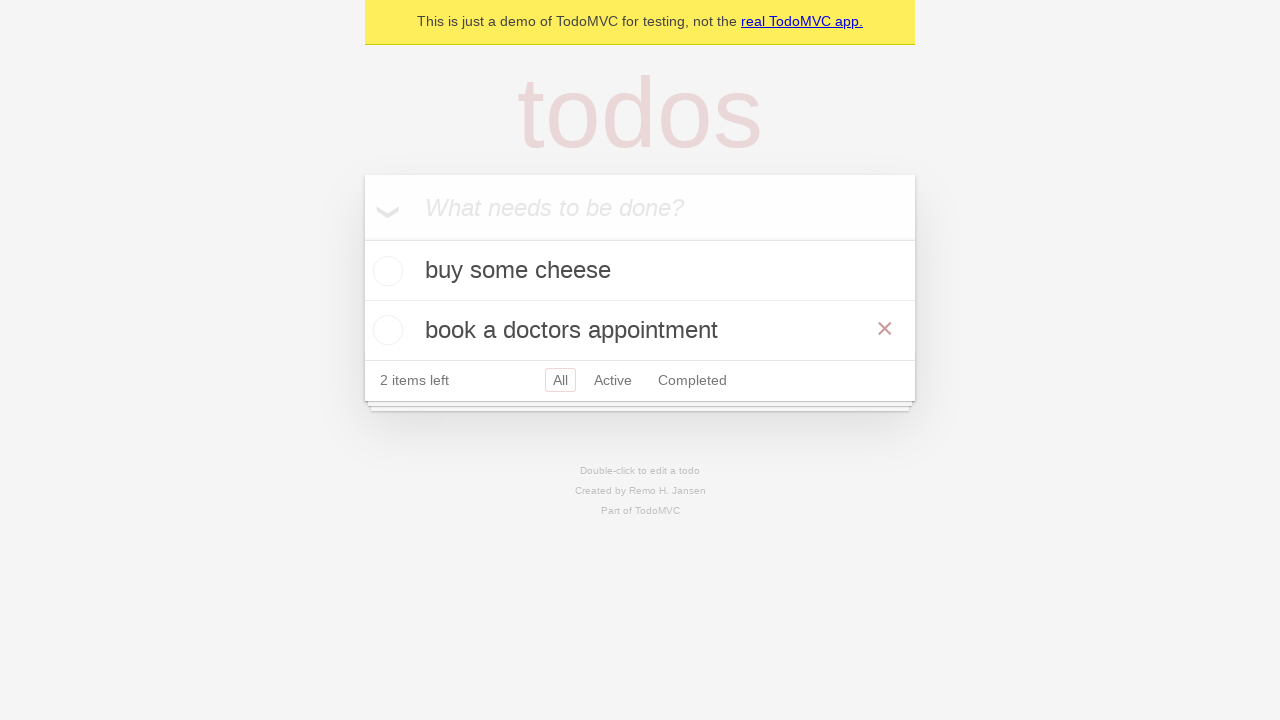